Tests JavaScript alert handling by clicking a button that triggers an alert and accepting it

Starting URL: https://the-internet.herokuapp.com/javascript_alerts

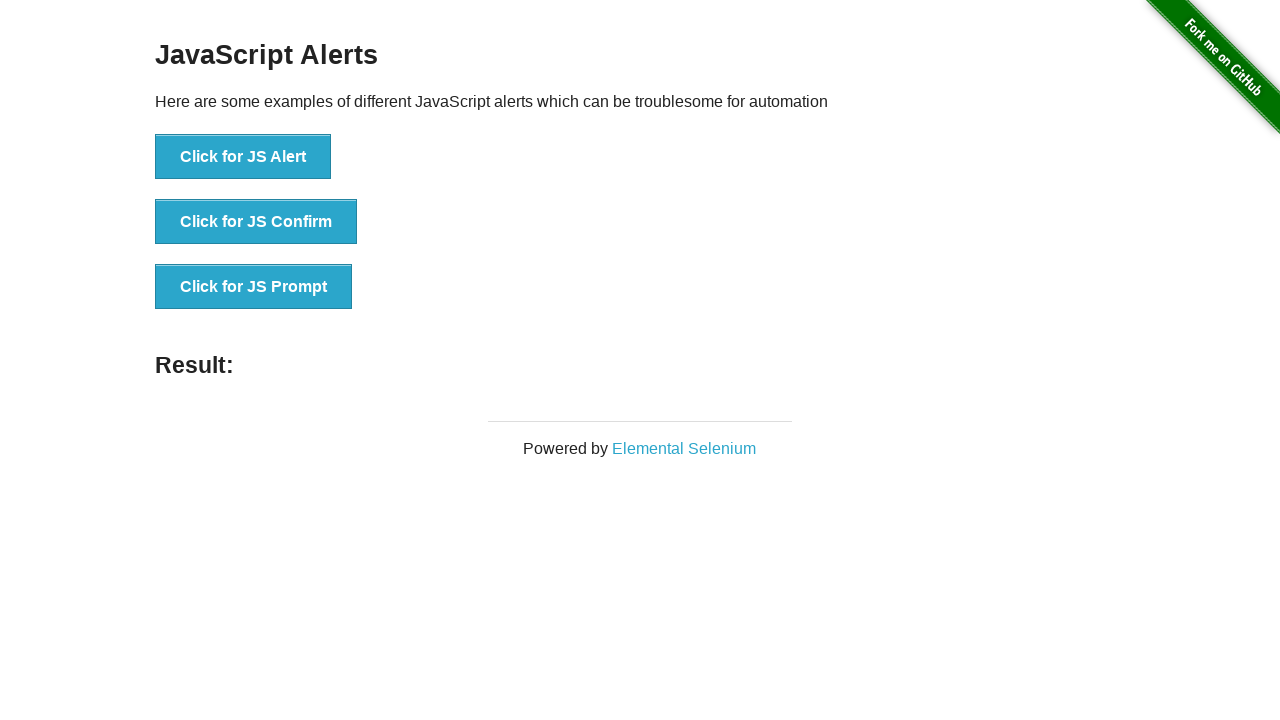

Clicked button to trigger JavaScript alert at (243, 157) on xpath=//button[text()='Click for JS Alert']
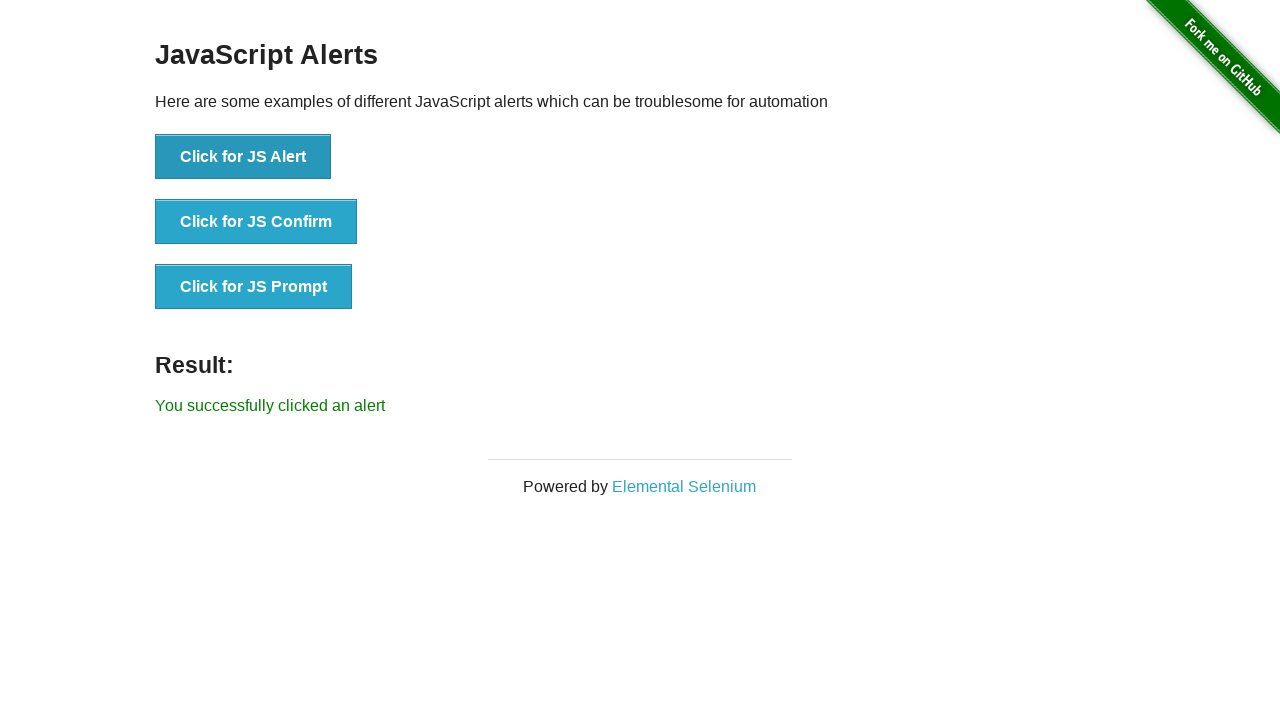

Set up dialog handler to accept alerts
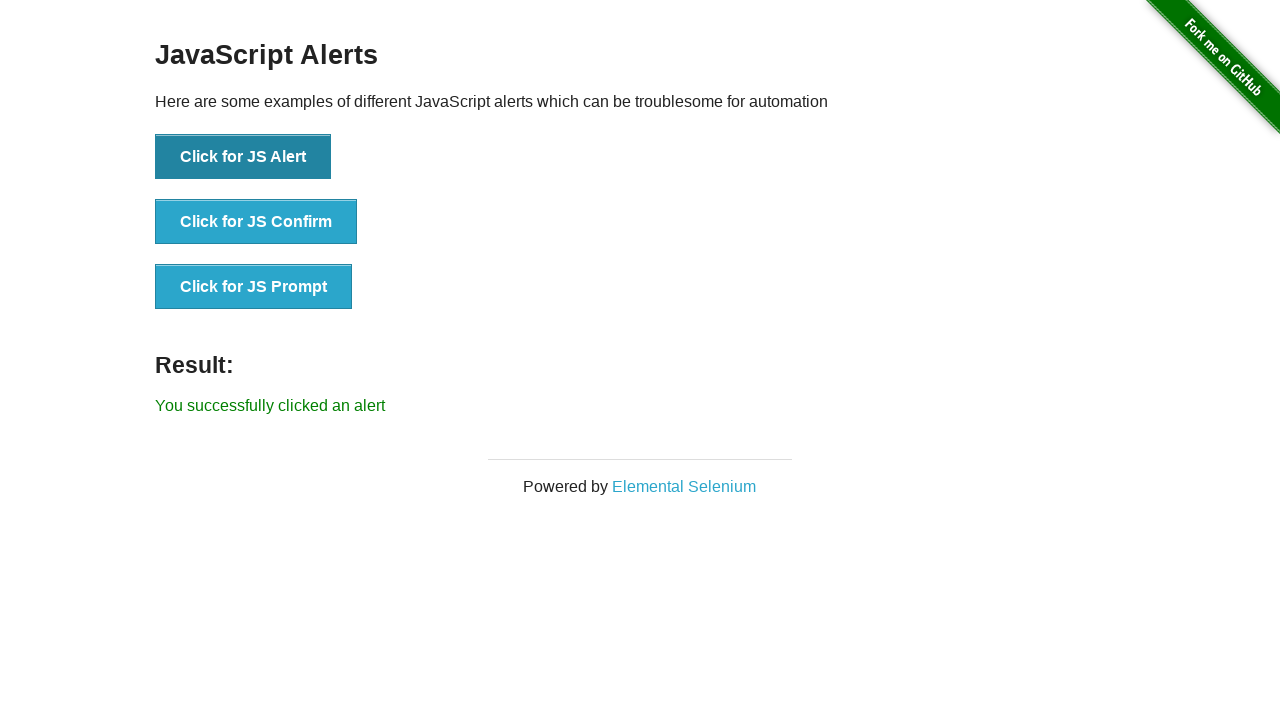

Clicked button again to trigger alert with handler ready at (243, 157) on xpath=//button[text()='Click for JS Alert']
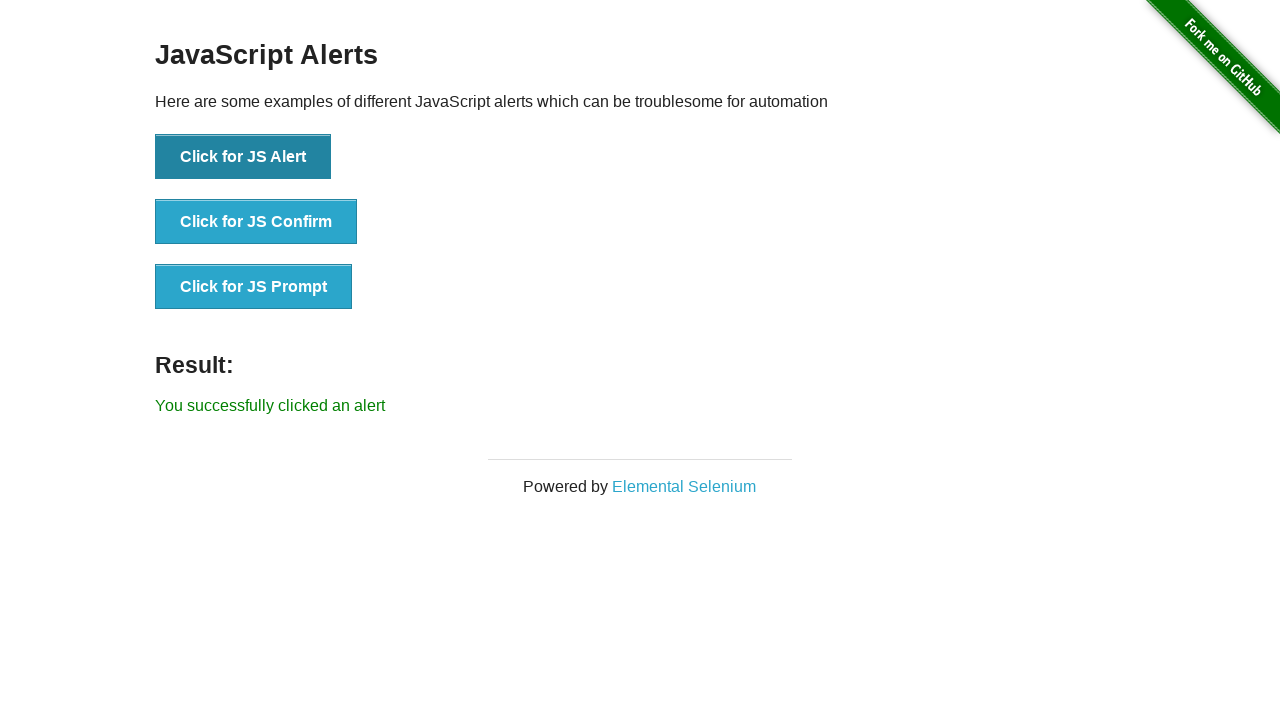

Alert was accepted and result message appeared
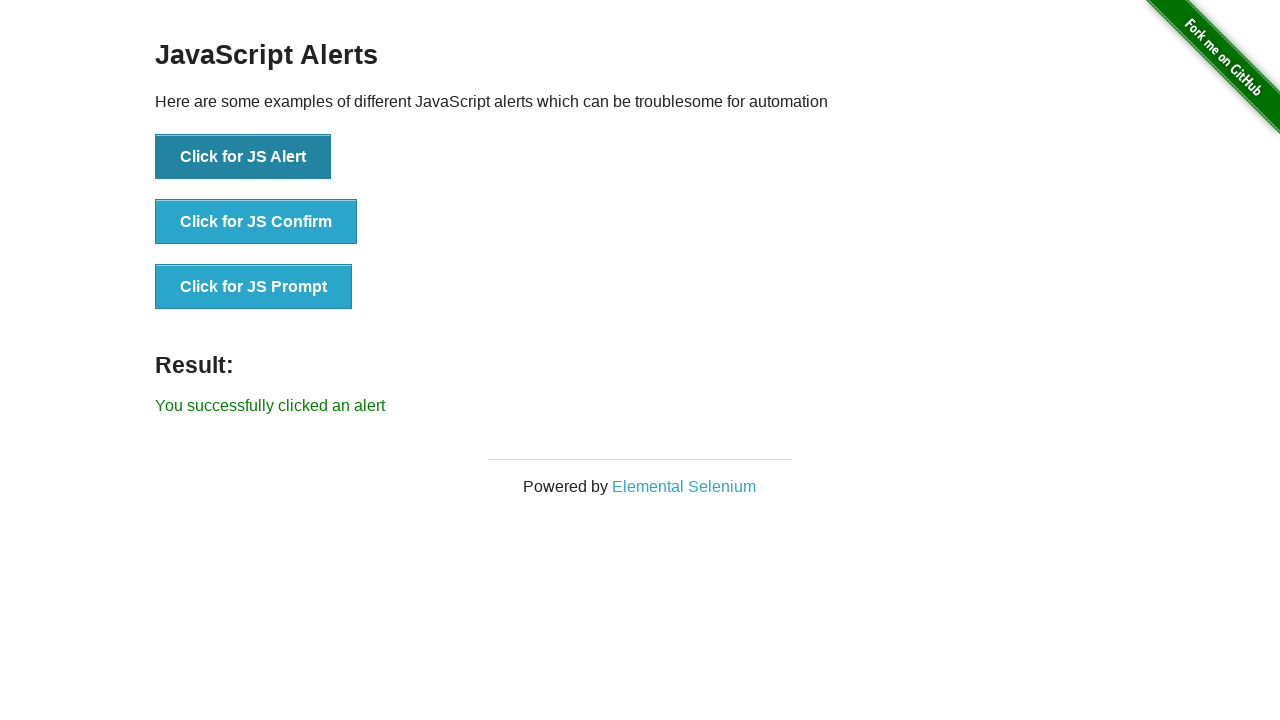

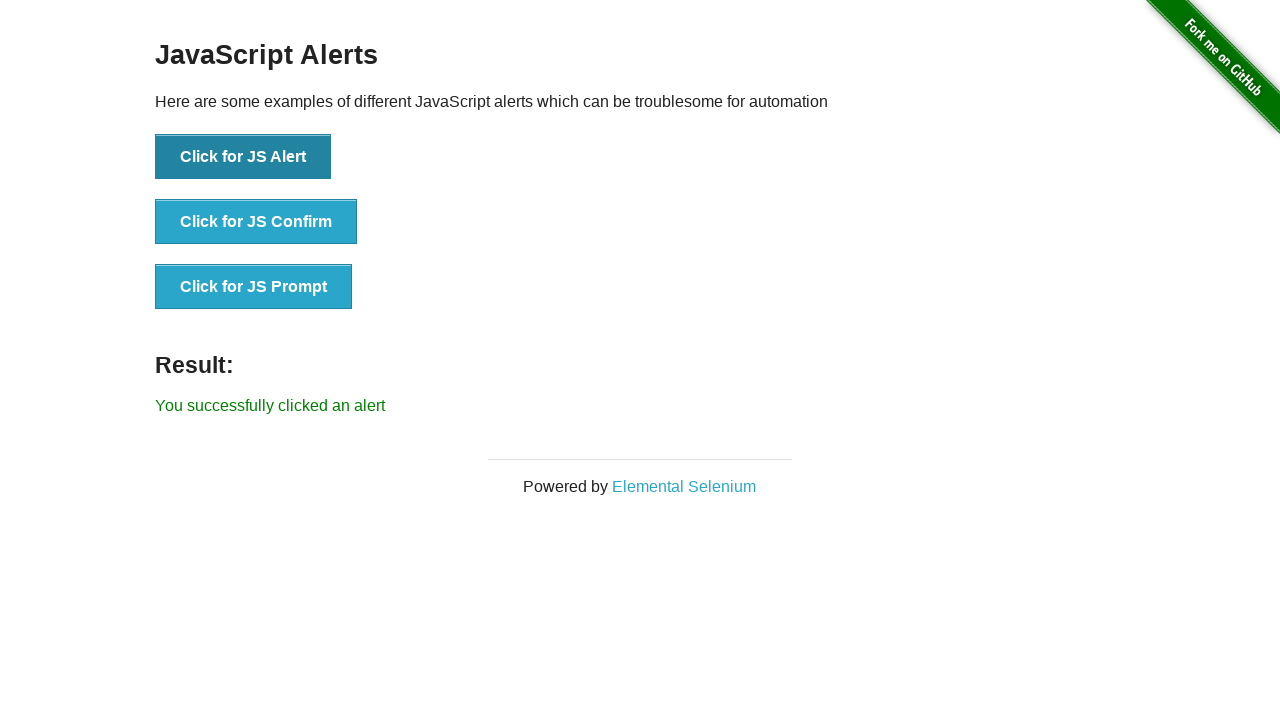